Tests right-click functionality by performing a context click on a button element

Starting URL: https://demoqa.com/buttons

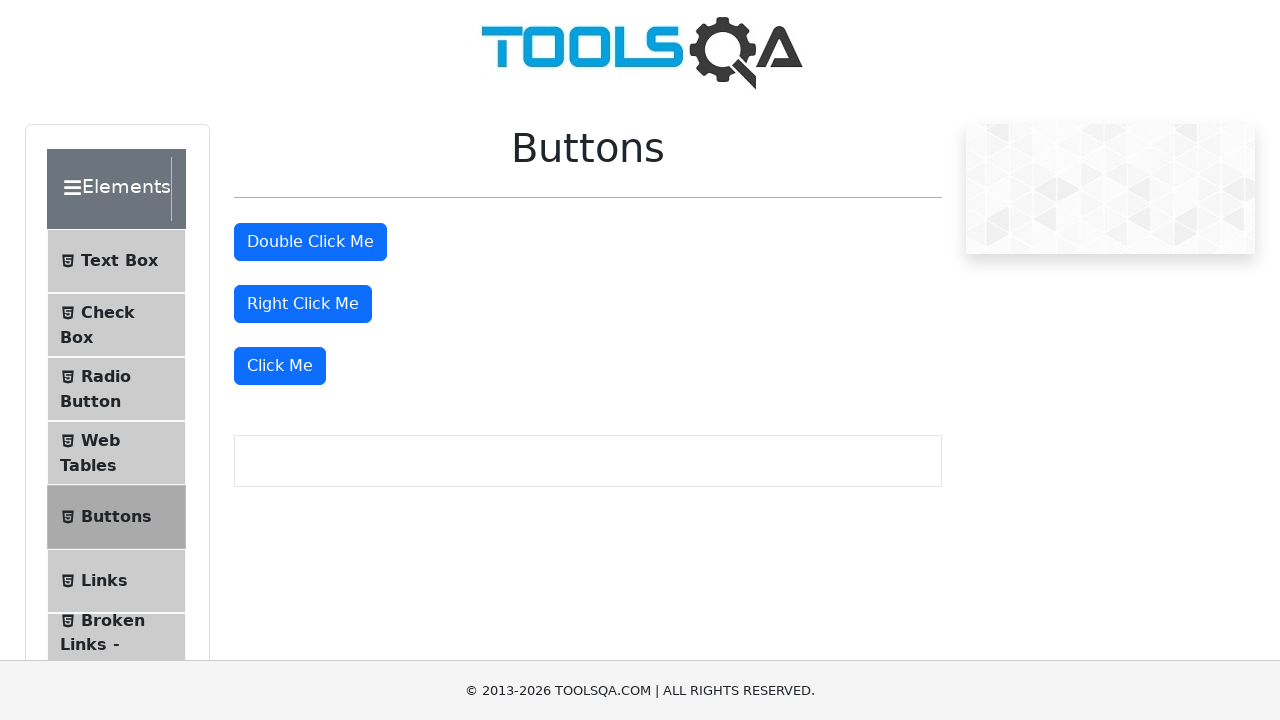

Navigated to https://demoqa.com/buttons
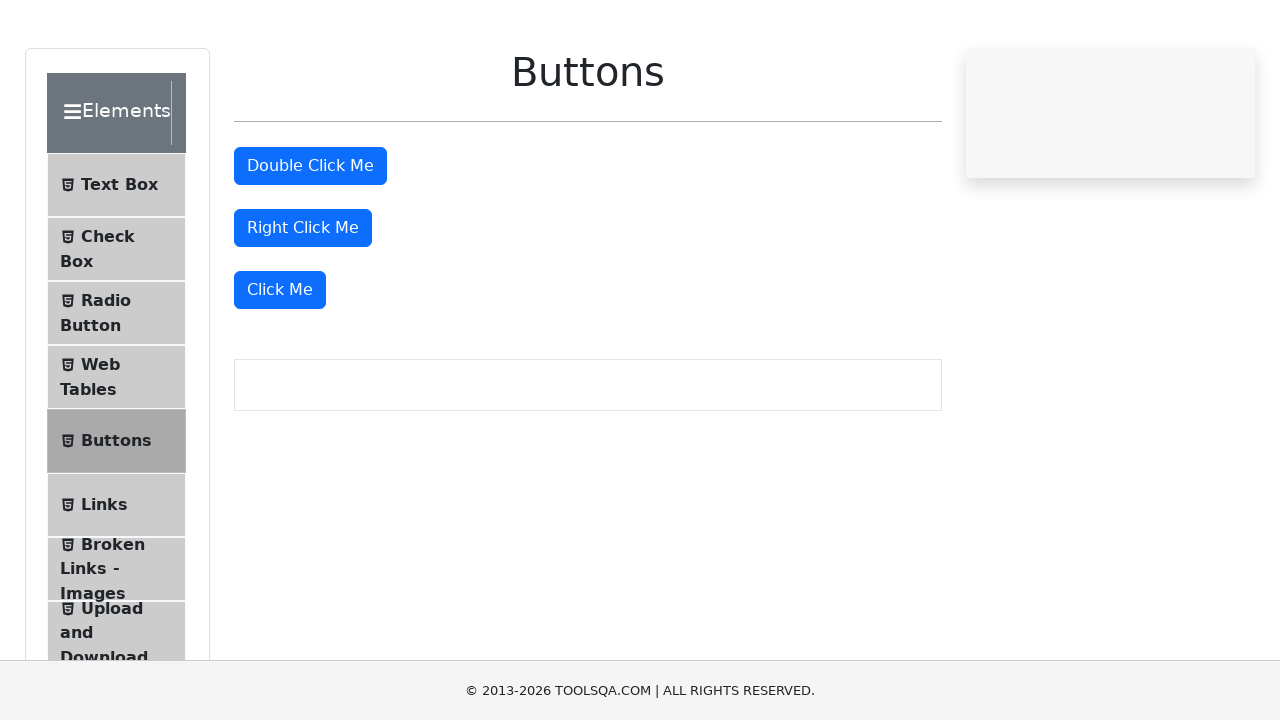

Located right-click button element
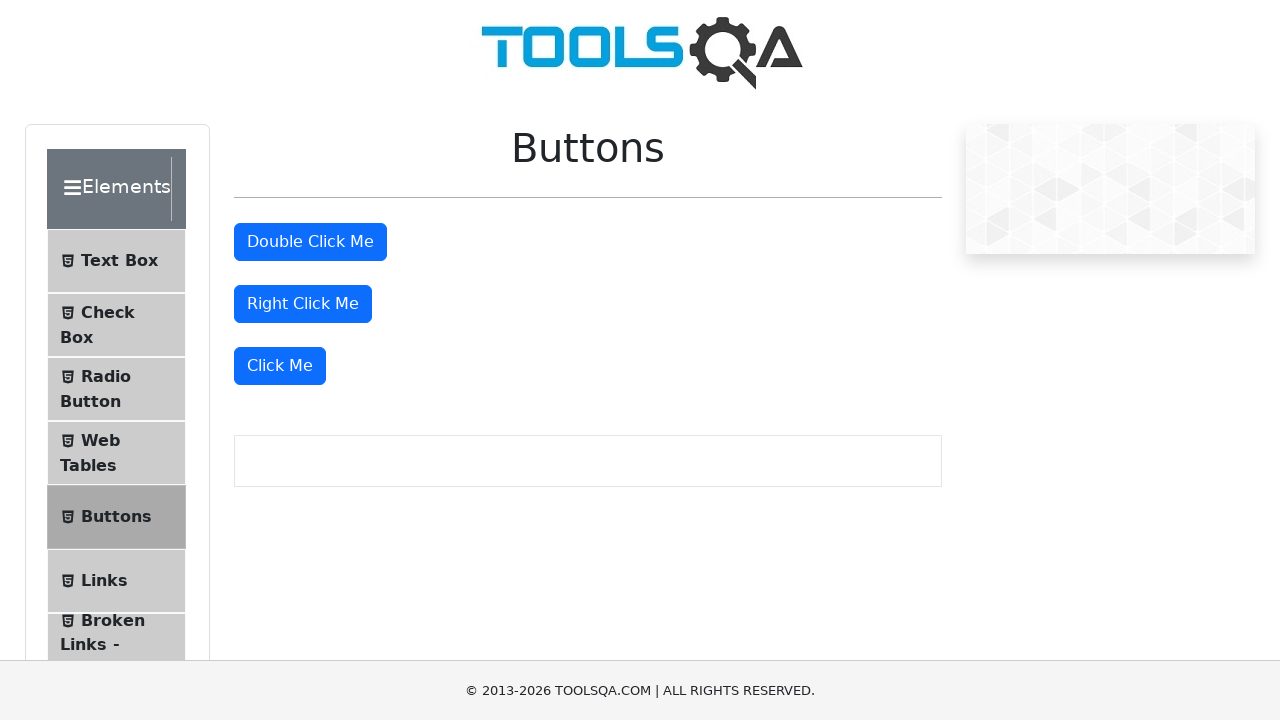

Performed right-click (context click) on button element at (303, 304) on #rightClickBtn
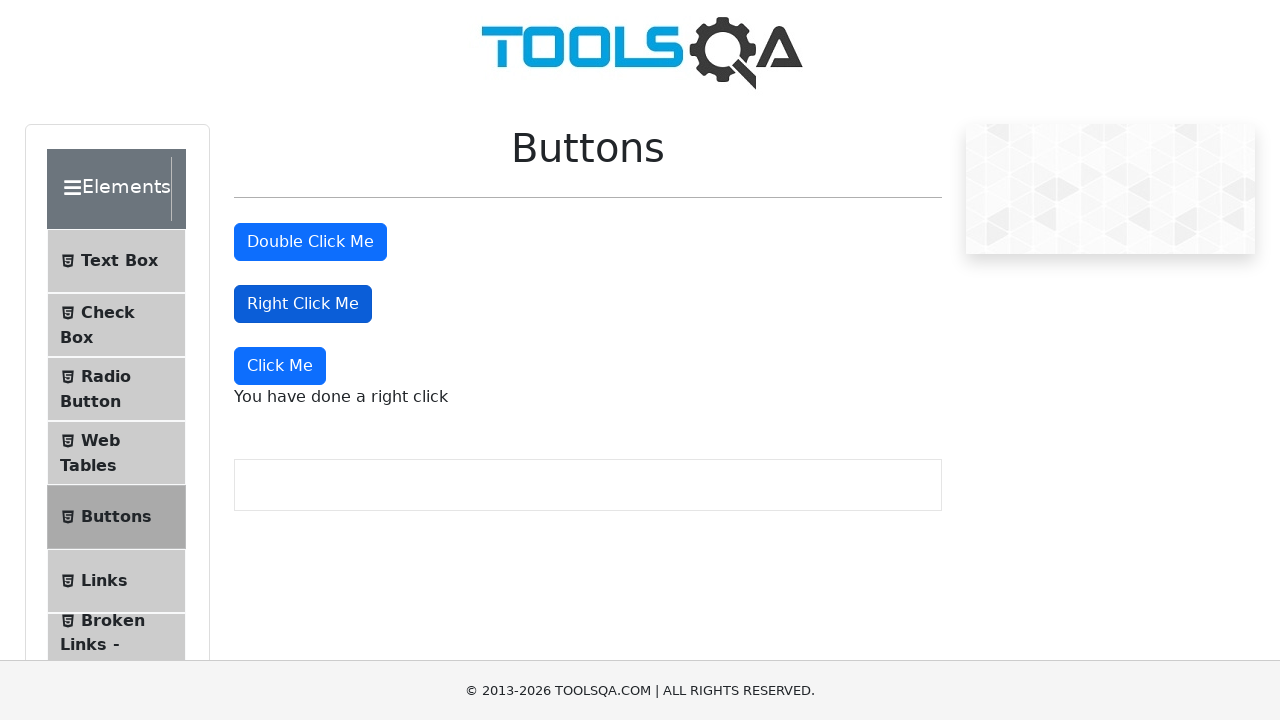

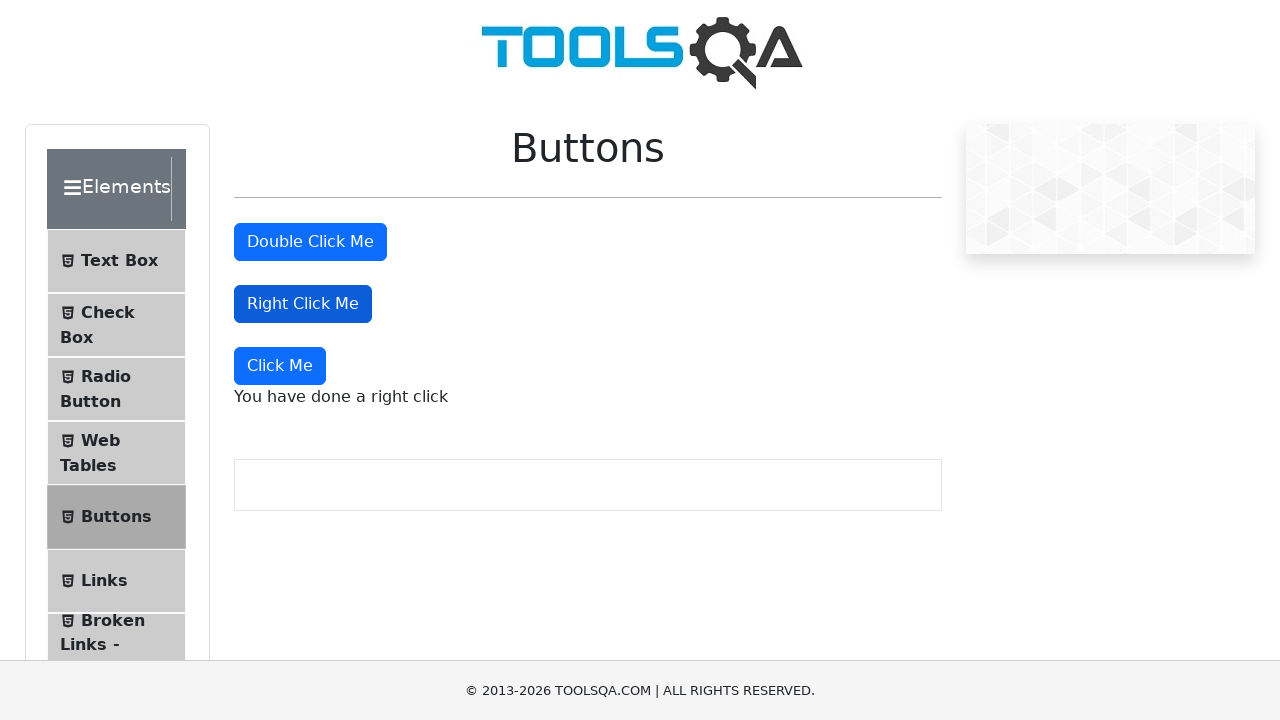